Tests key press functionality by sending a keyboard input and verifying the result message displays the correct key

Starting URL: https://practice.cydeo.com/key_presses

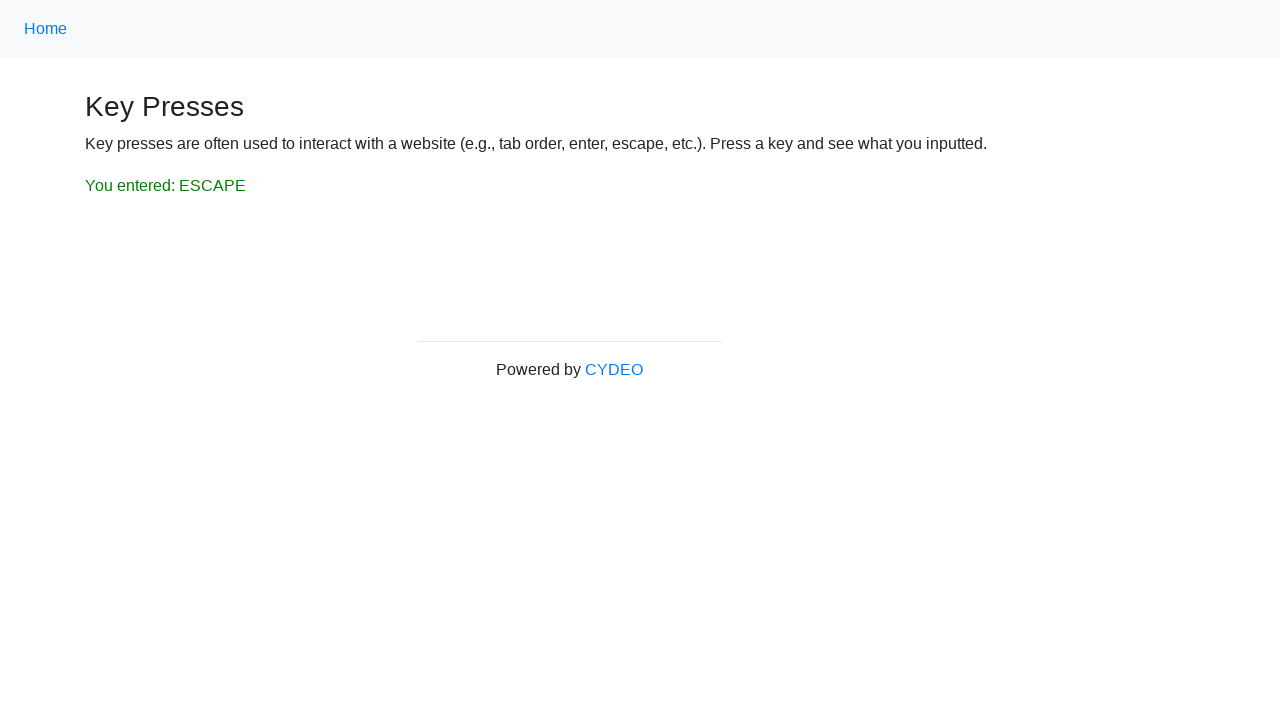

Pressed keyboard key 'a'
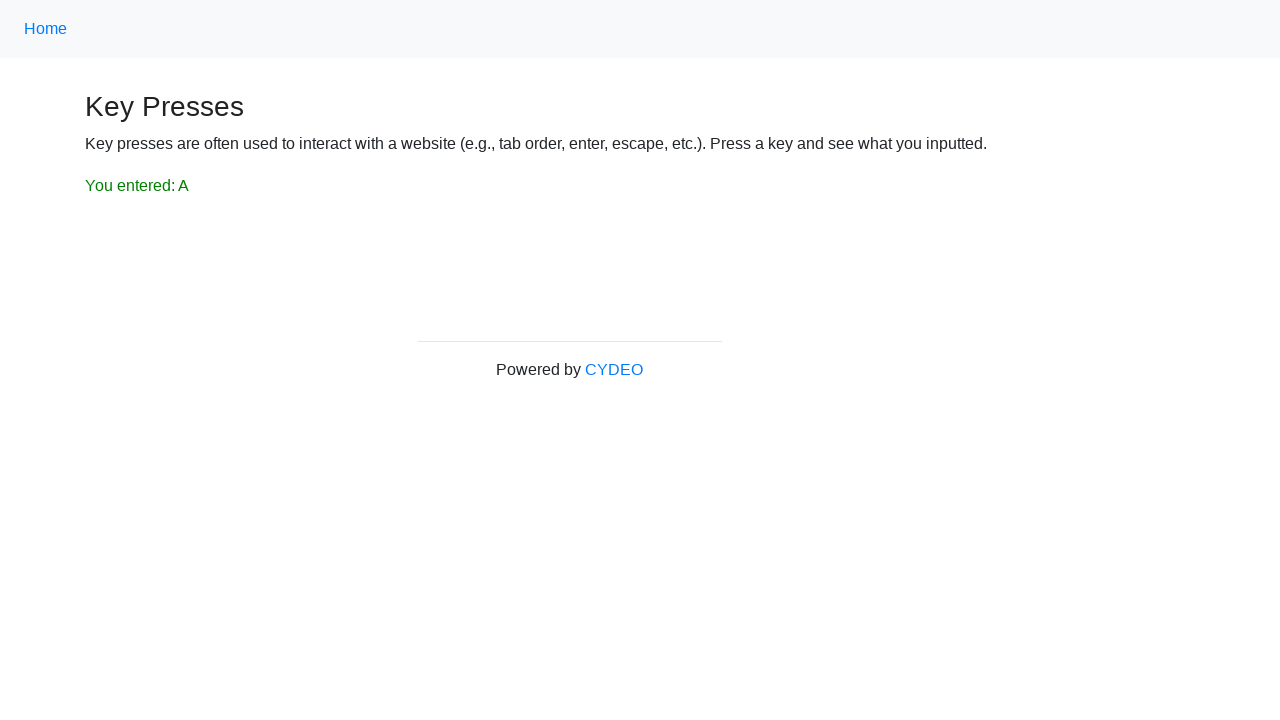

Result message element appeared on page
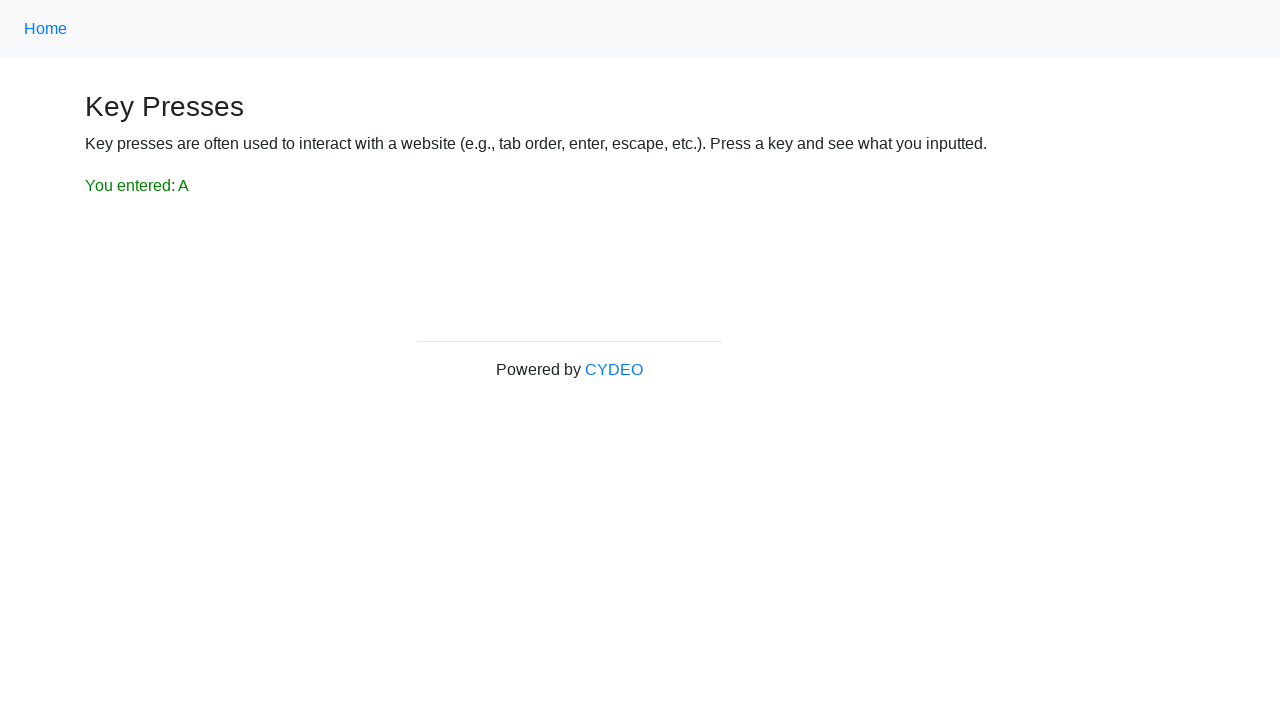

Verified result message displays 'You entered: A'
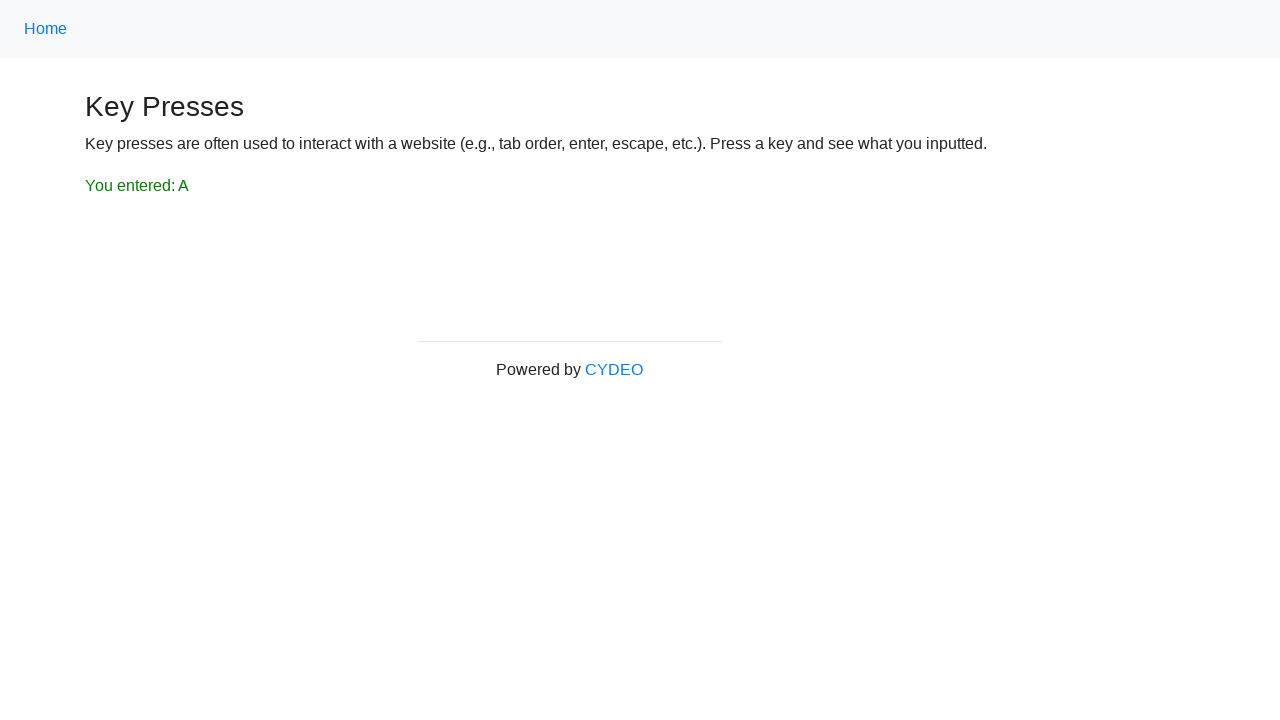

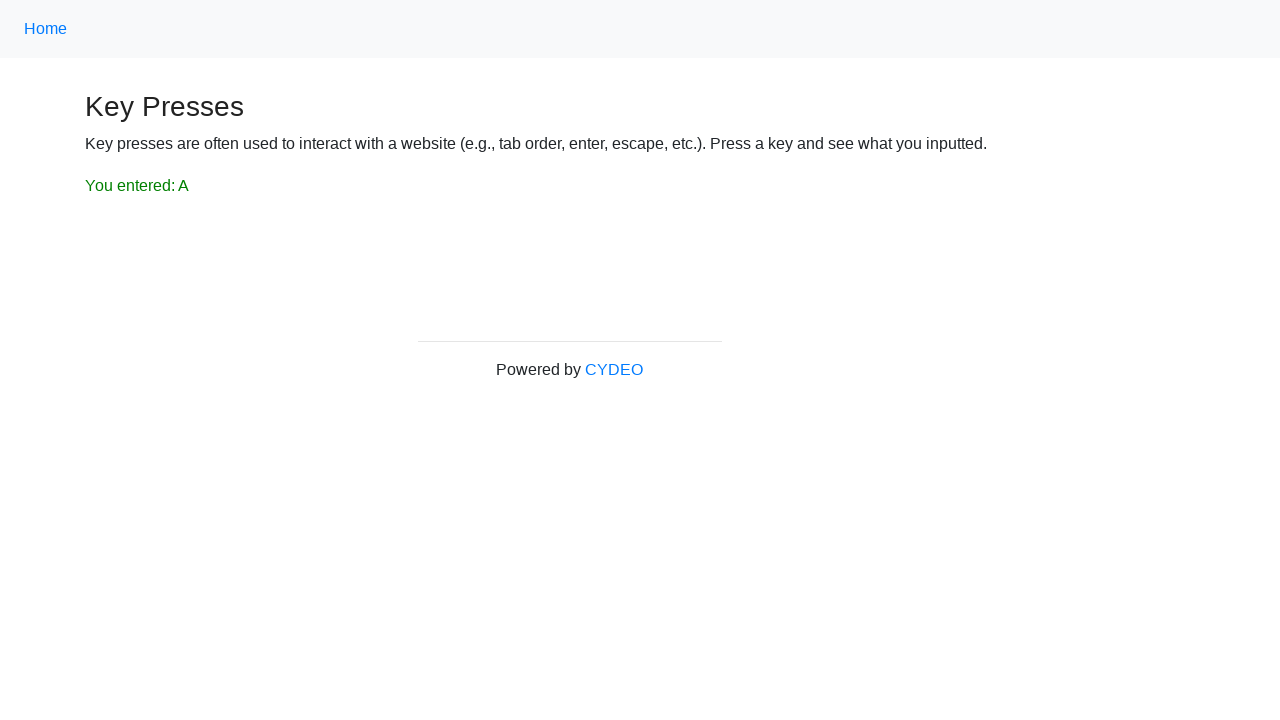